Tests text input functionality by verifying a text box is visible and enabled, checking its maxlength attribute, filling it with a name, and verifying the entered value.

Starting URL: https://testautomationpractice.blogspot.com/

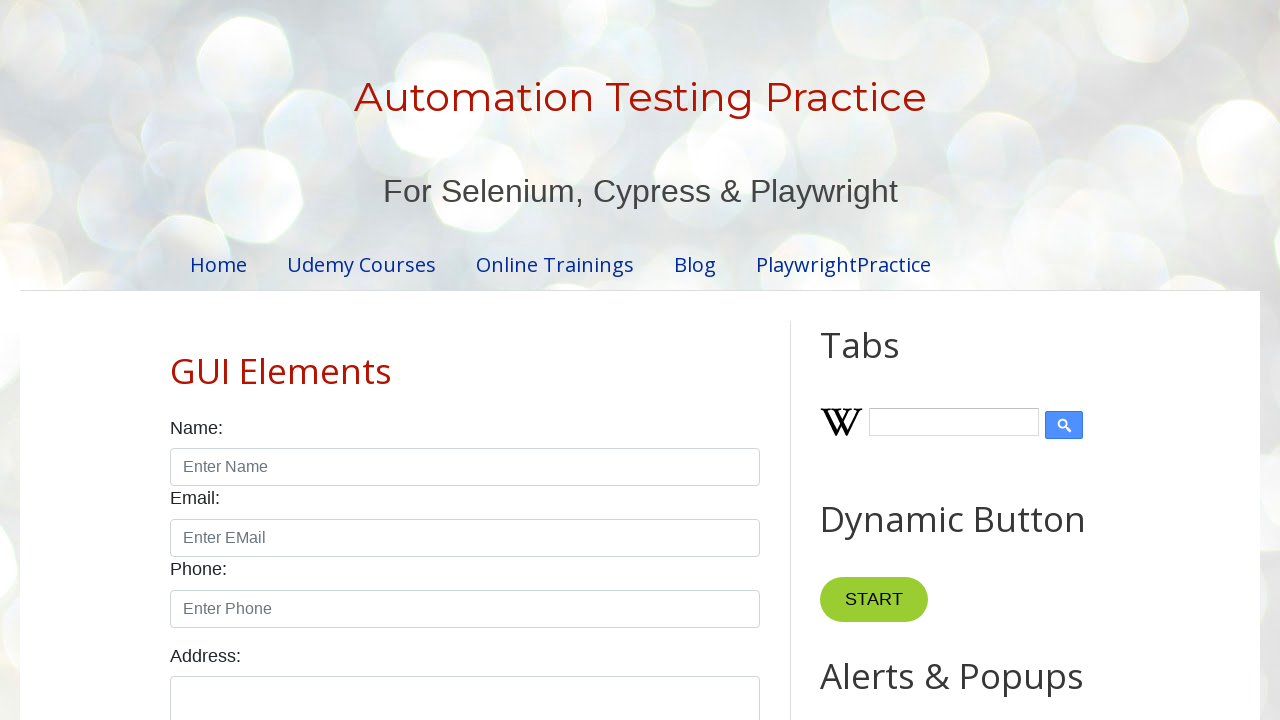

Text box with id 'name' is now visible
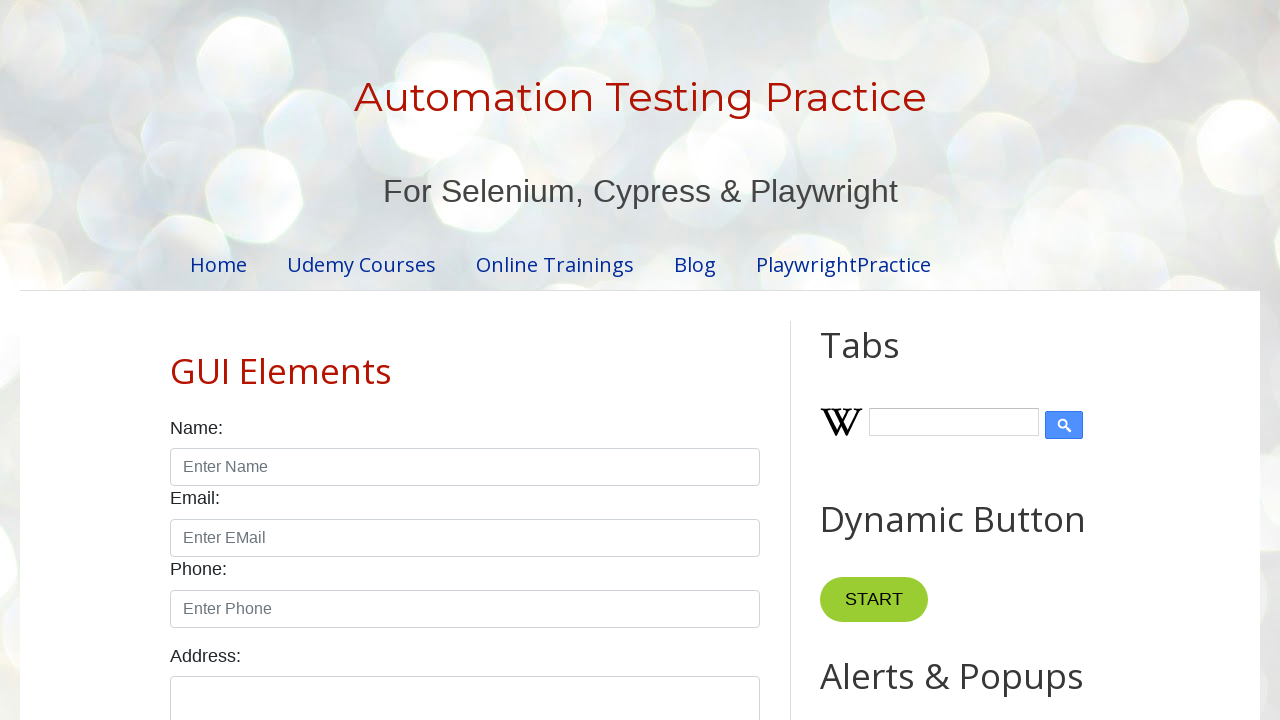

Verified that text box is enabled
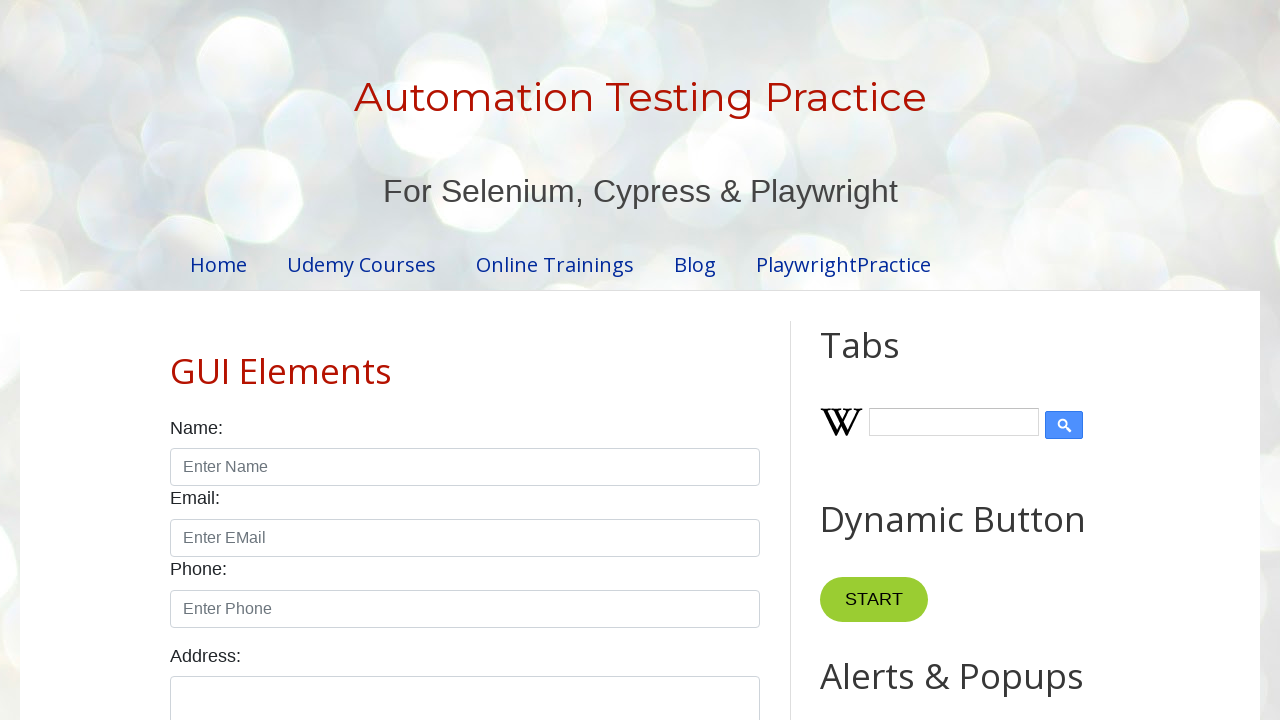

Verified that text box has maxlength attribute set to '15'
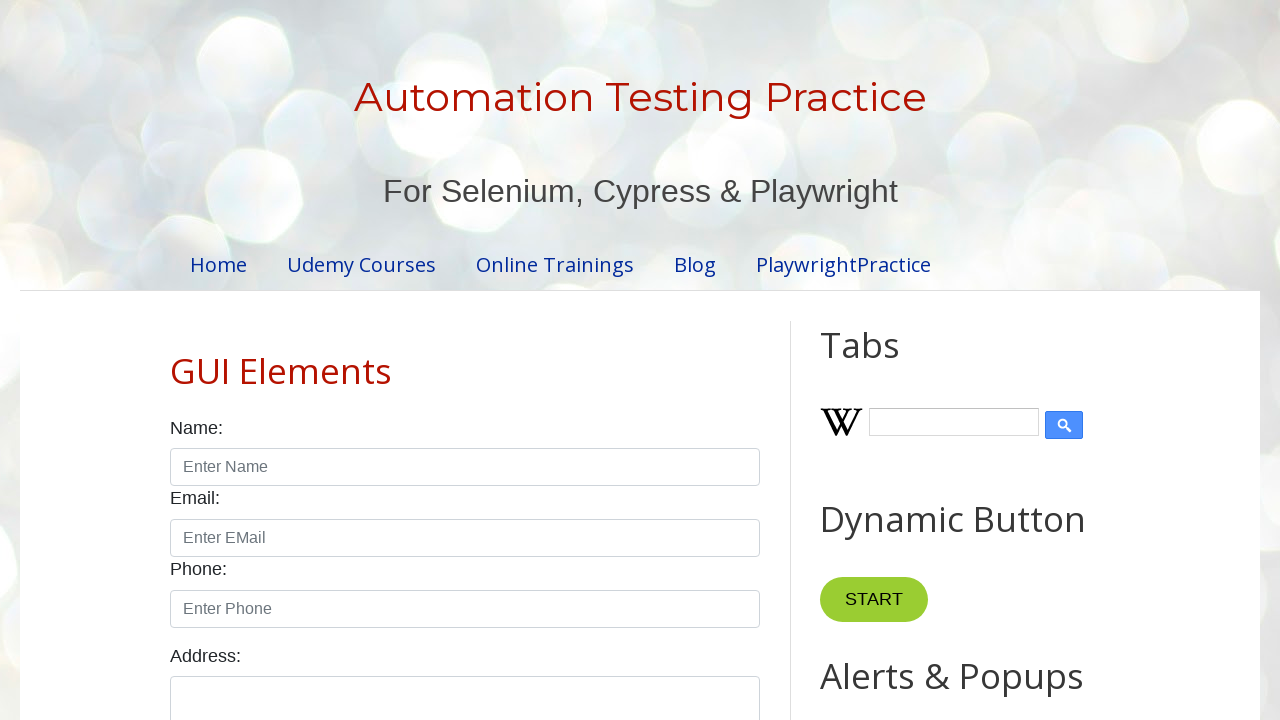

Filled text box with 'John Kennedy' on #name
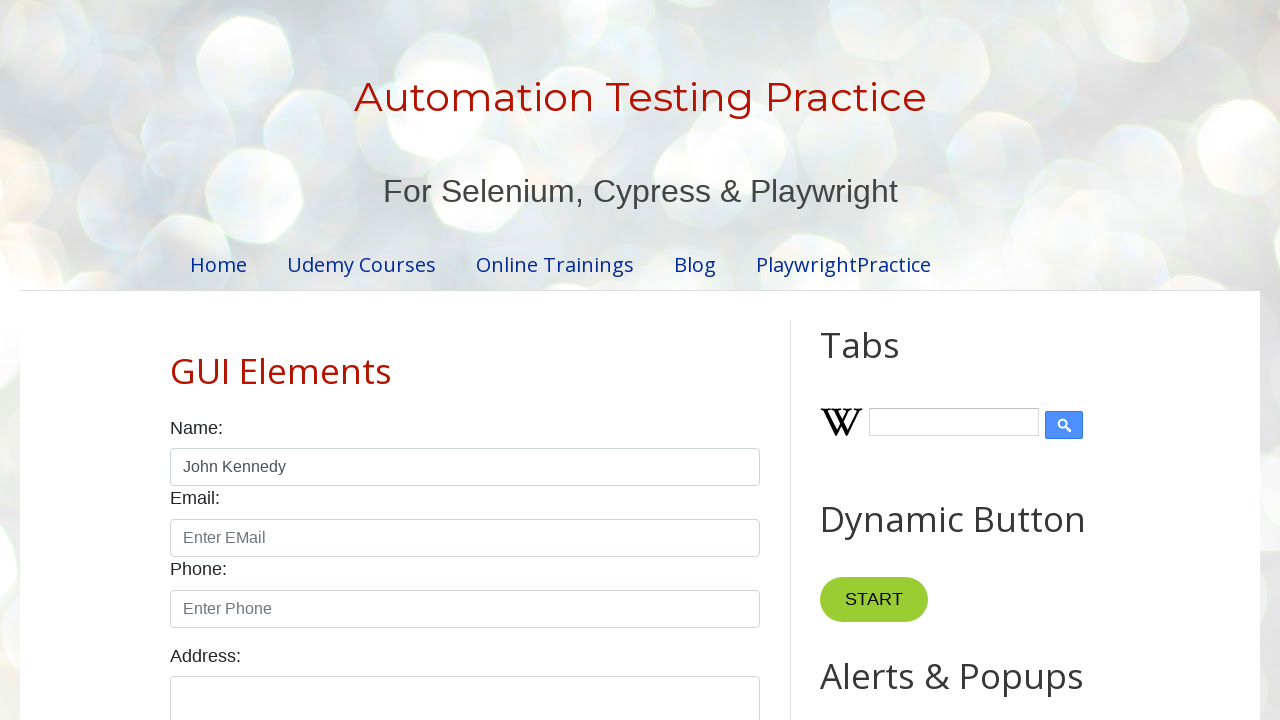

Verified that entered value in text box is 'John Kennedy'
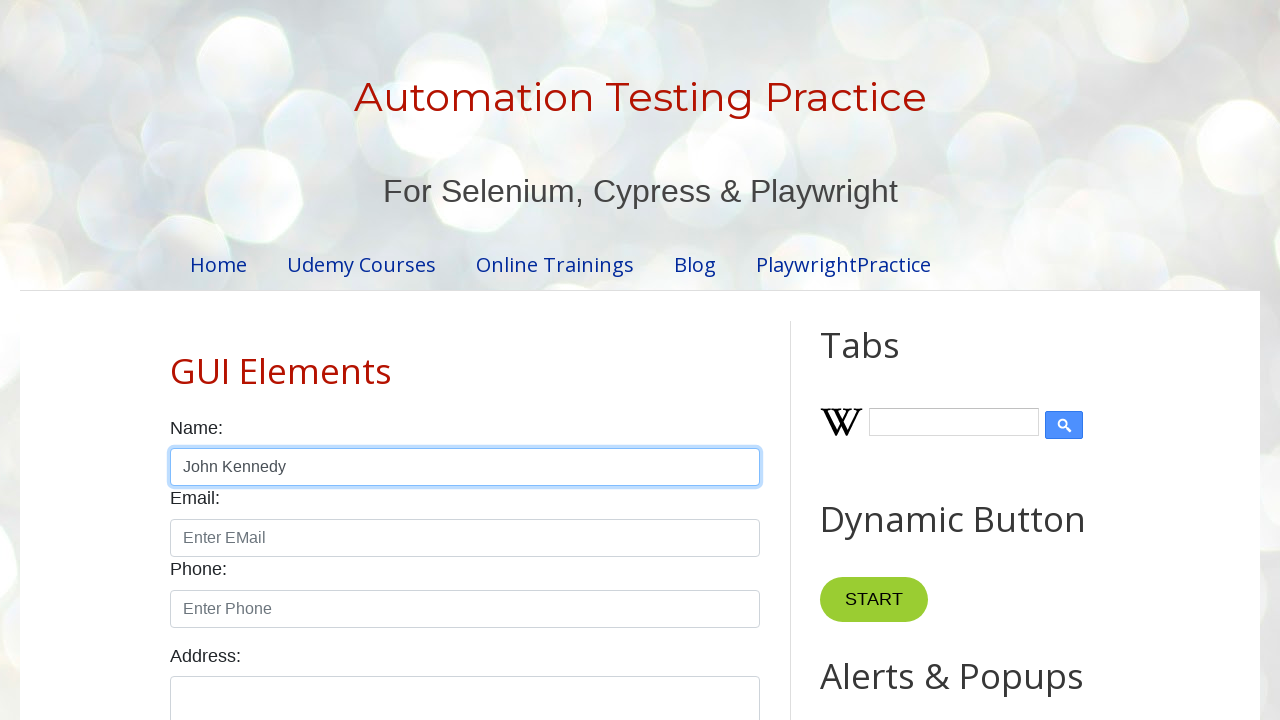

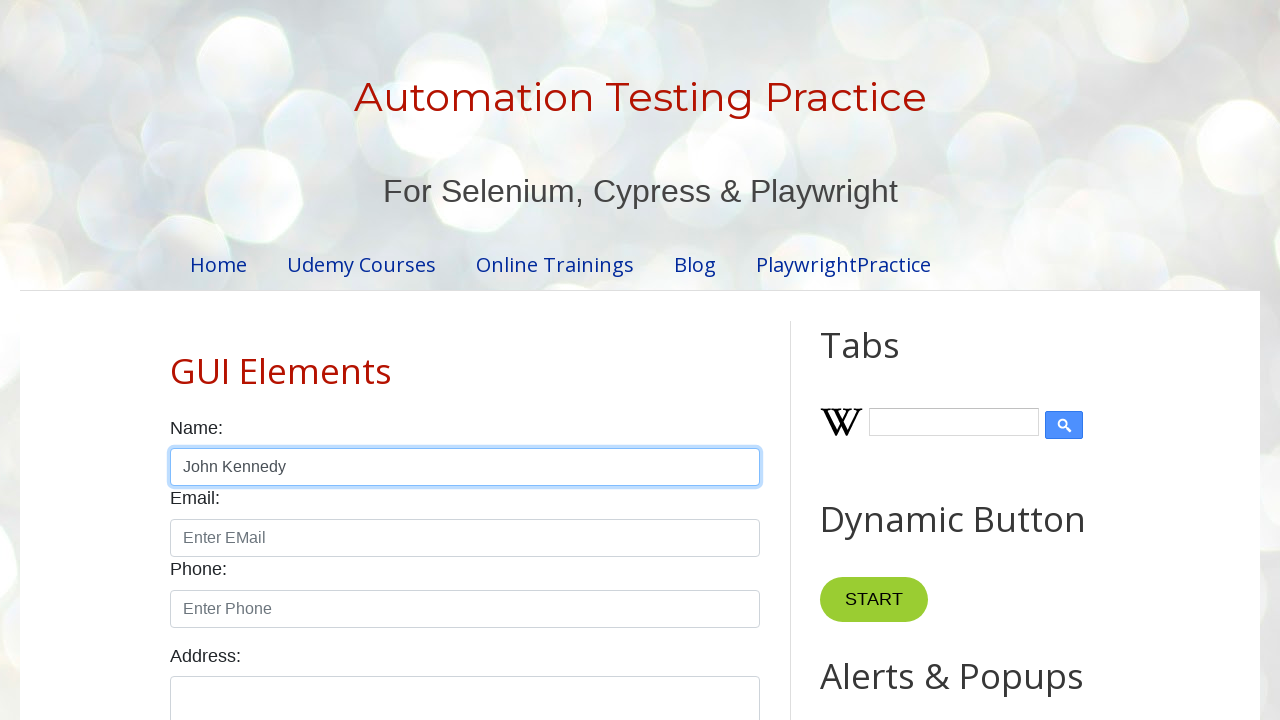